Tests the search functionality on the IFPR União da Vitória website by entering a search query and submitting it

Starting URL: https://ifpr.edu.br/uniao-da-vitoria/

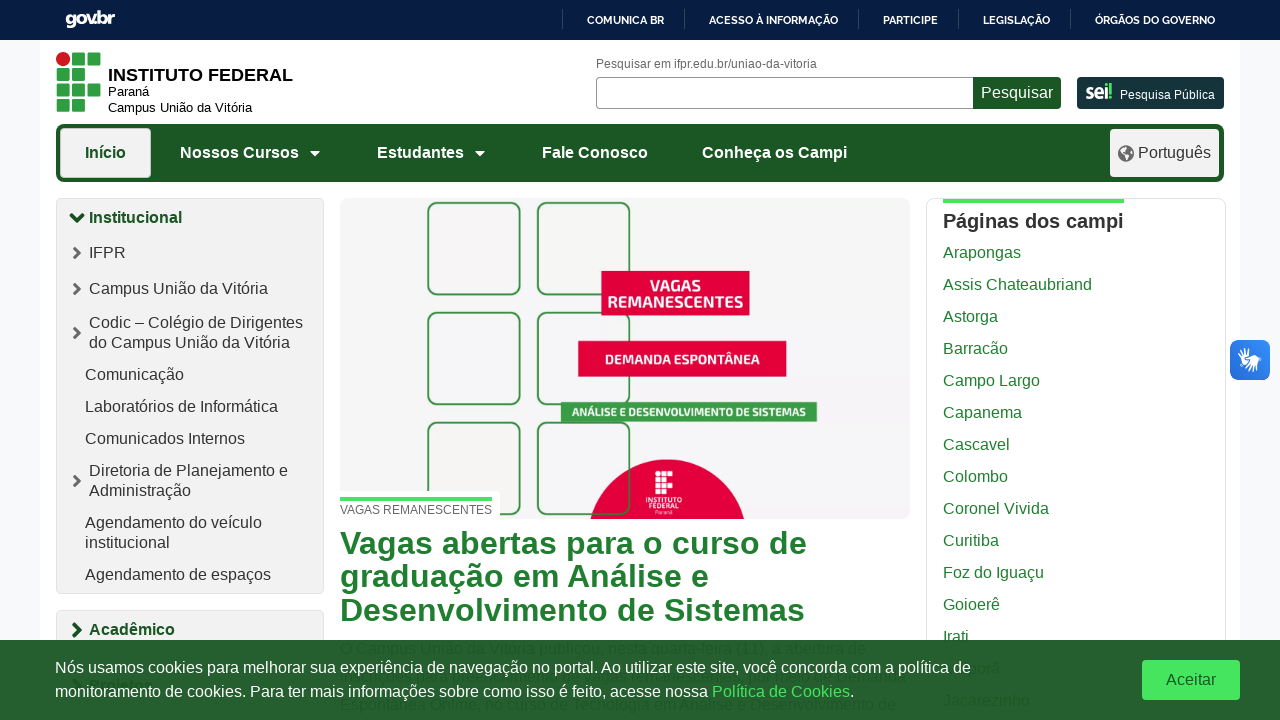

Filled search field with 'Entec' on #site-search
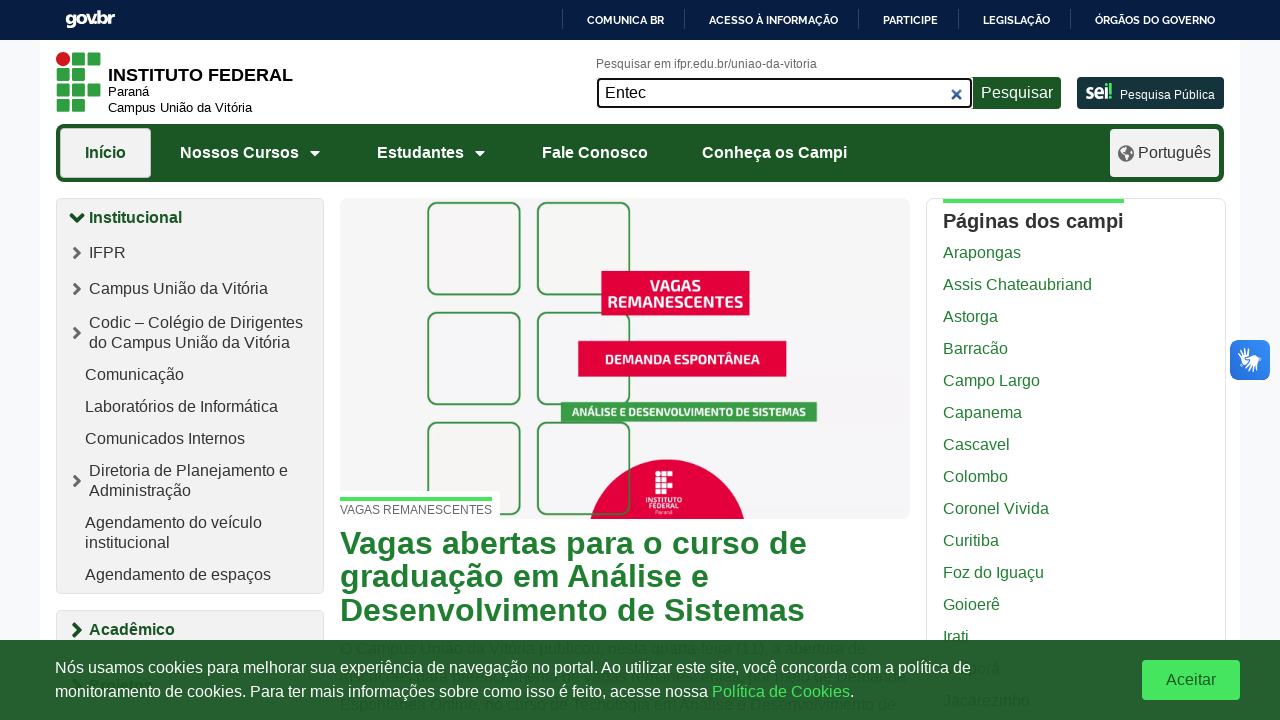

Pressed Enter to submit search query on #site-search
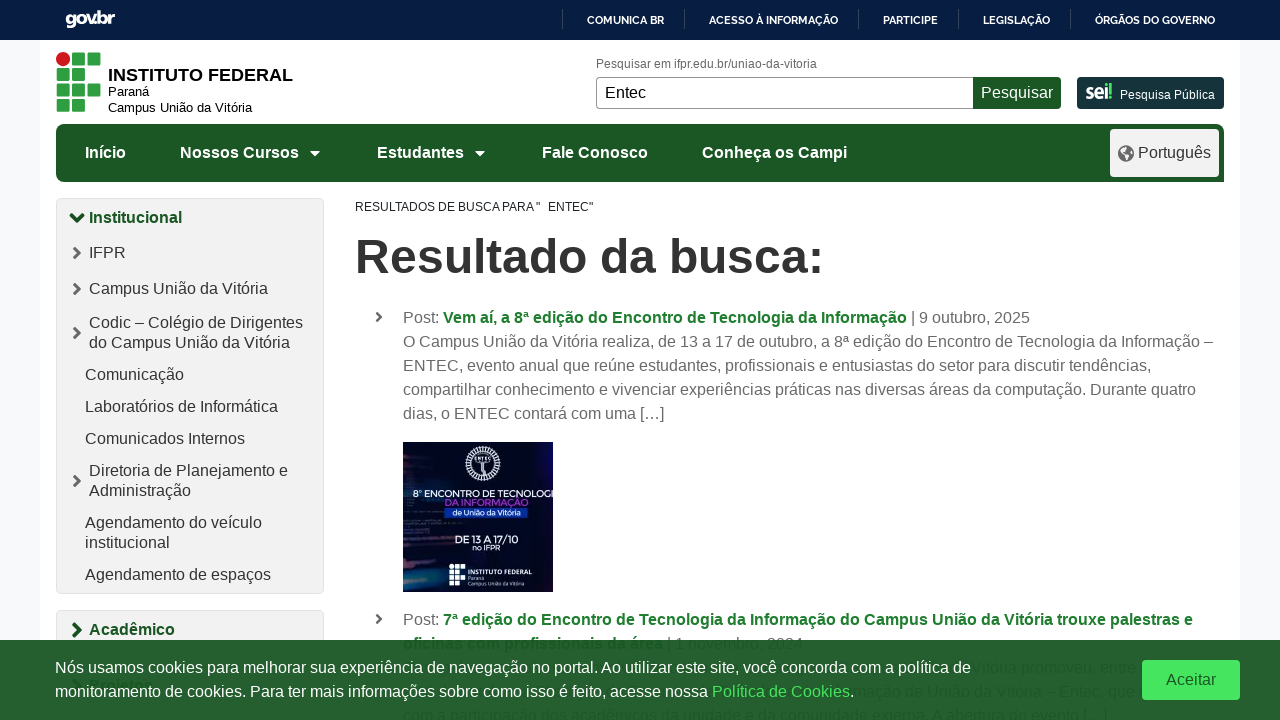

Search results page loaded successfully
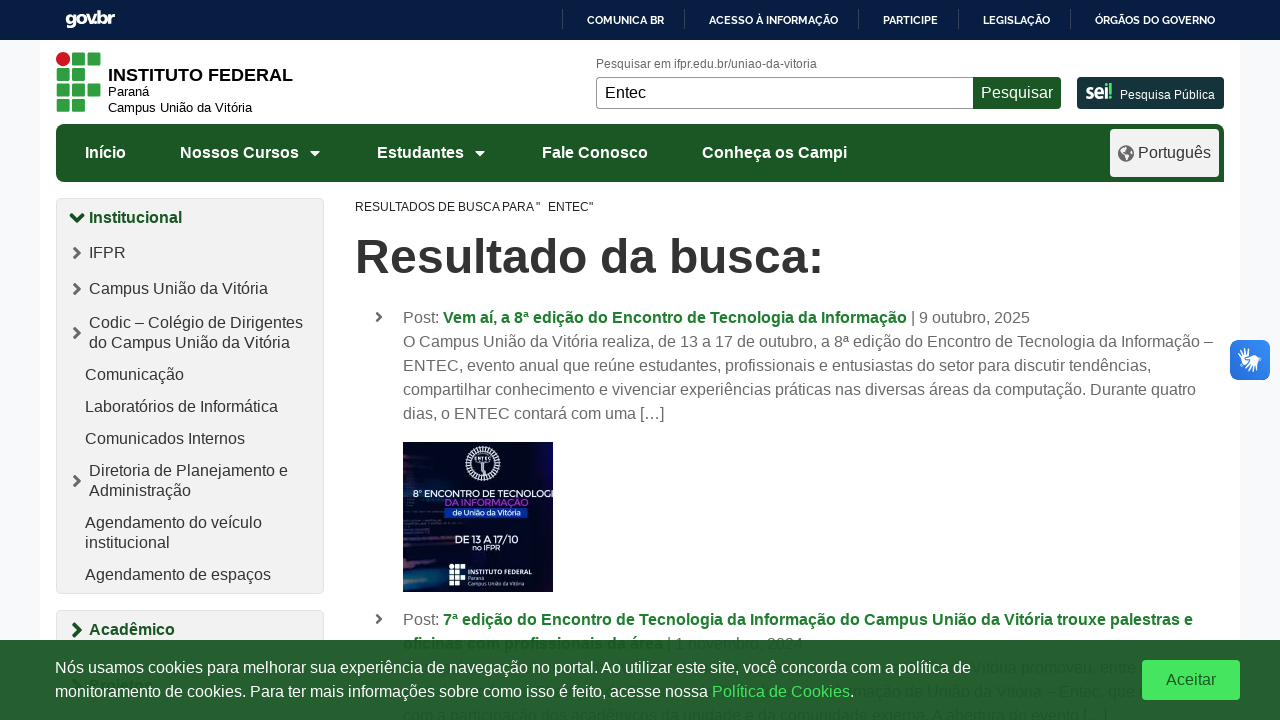

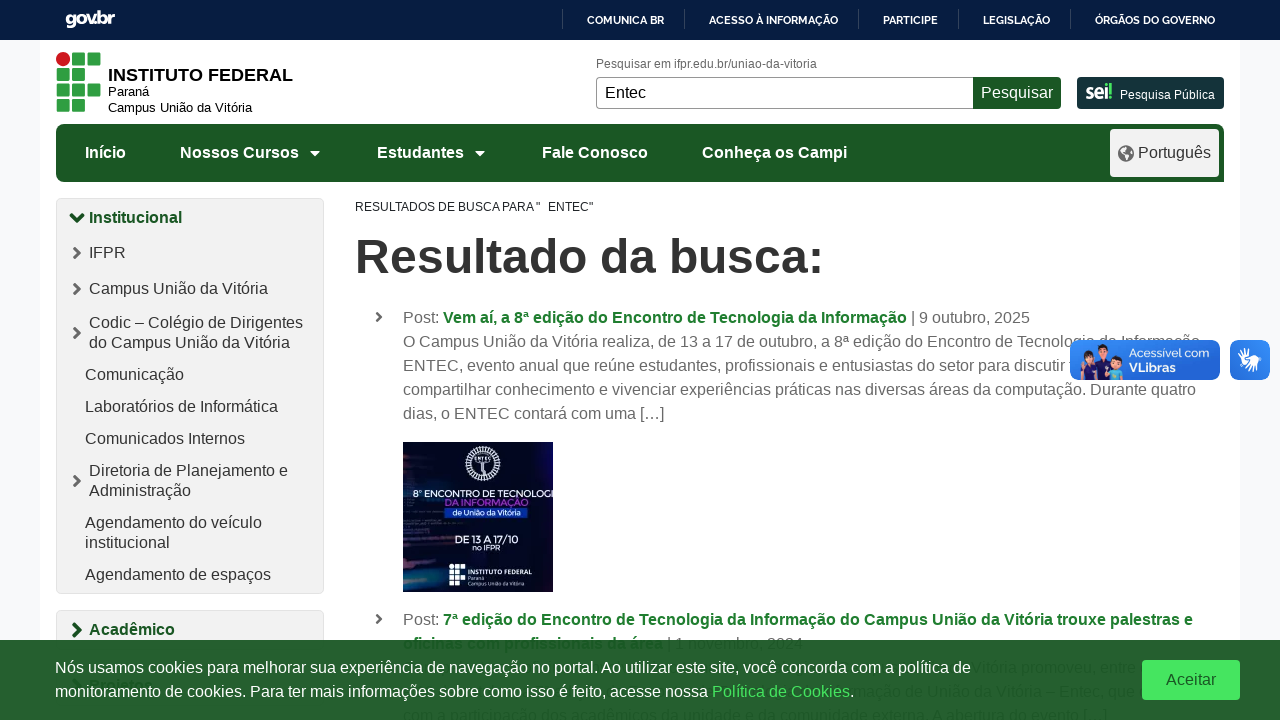